Tests a web application's ResizeObserver handling by triggering various UI interactions including opening/closing modals, switching tabs, and rapidly changing viewport sizes to stress-test responsive behavior.

Starting URL: https://aavana-workspace.preview.emergentagent.com

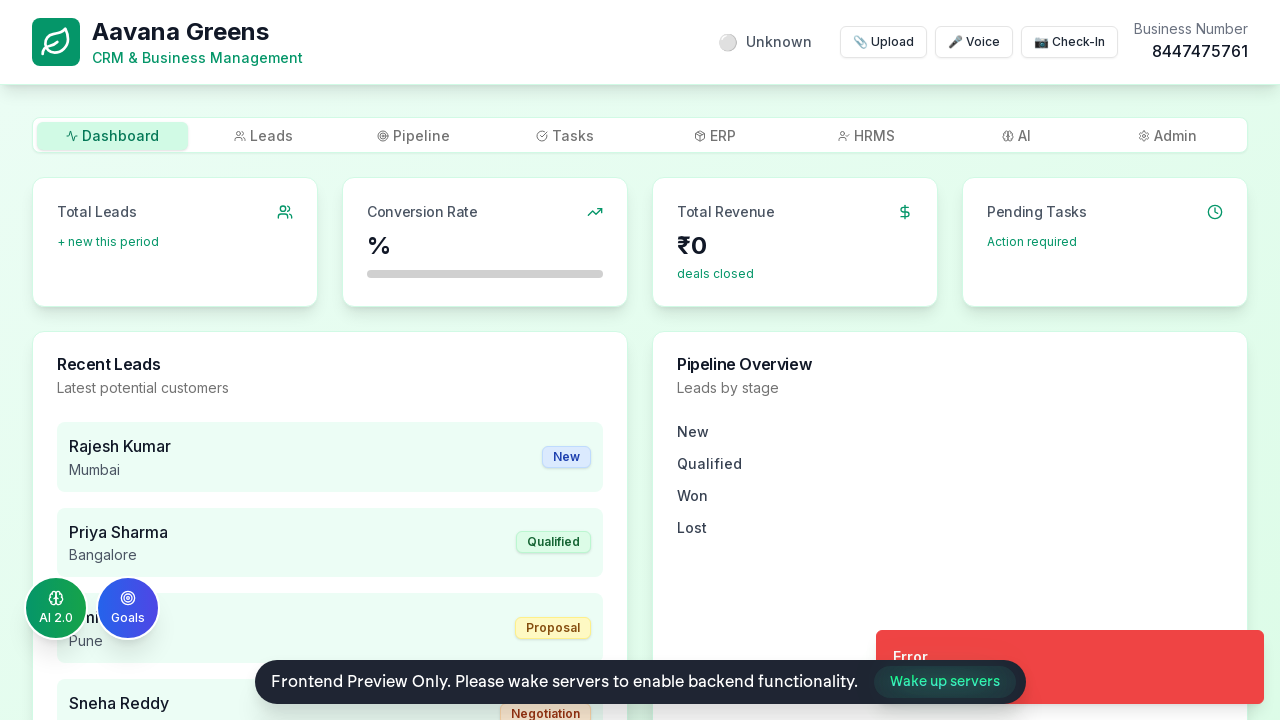

Waited for page to load (3000ms)
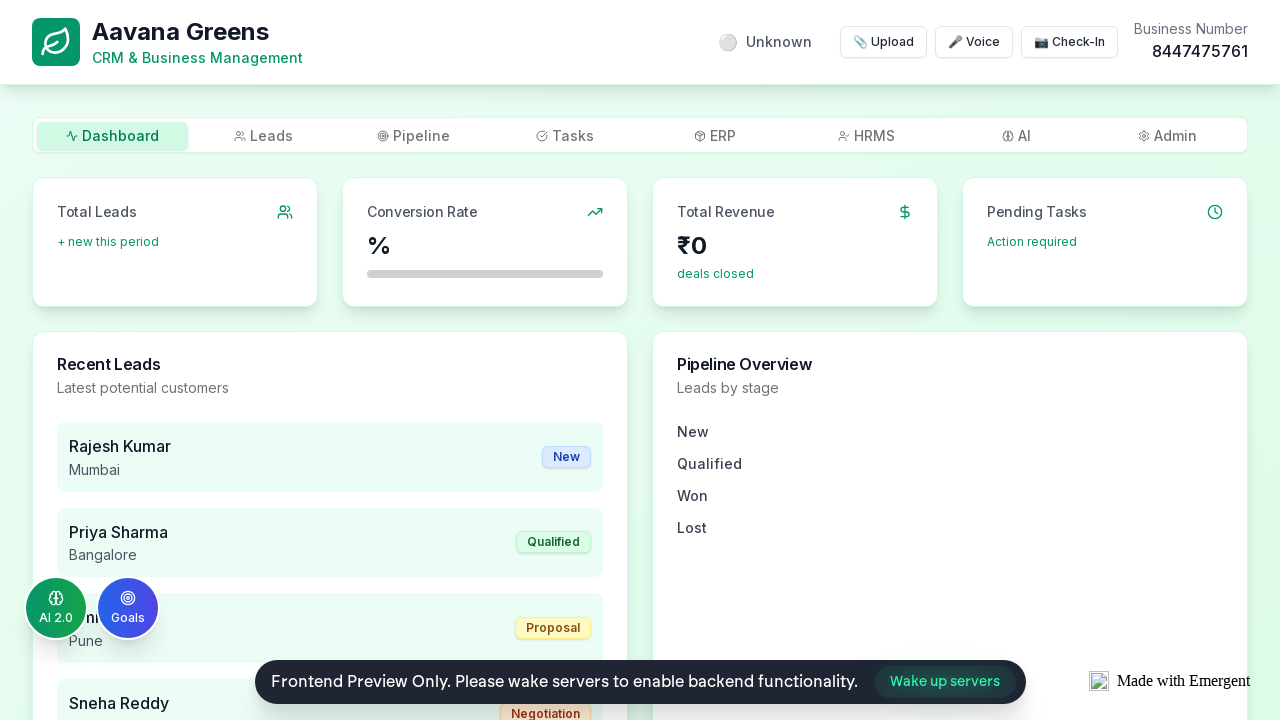

Located Add Lead button
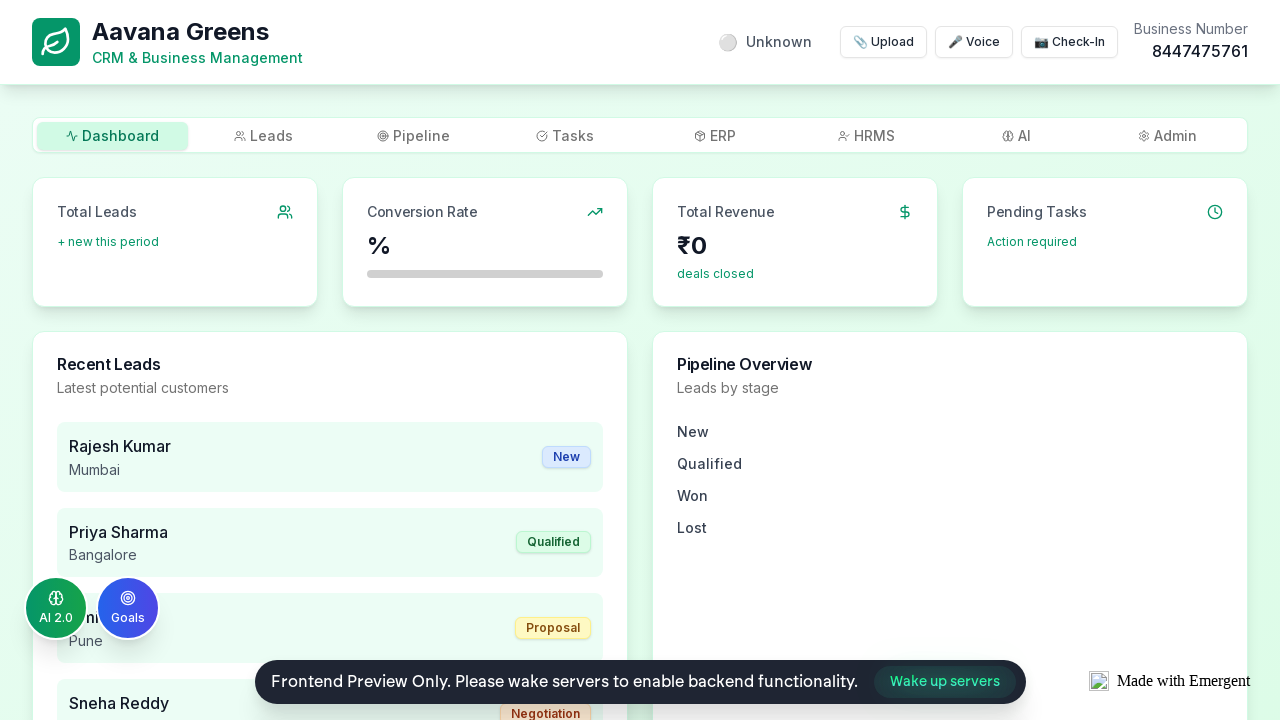

Located tab button for 'dashboard'
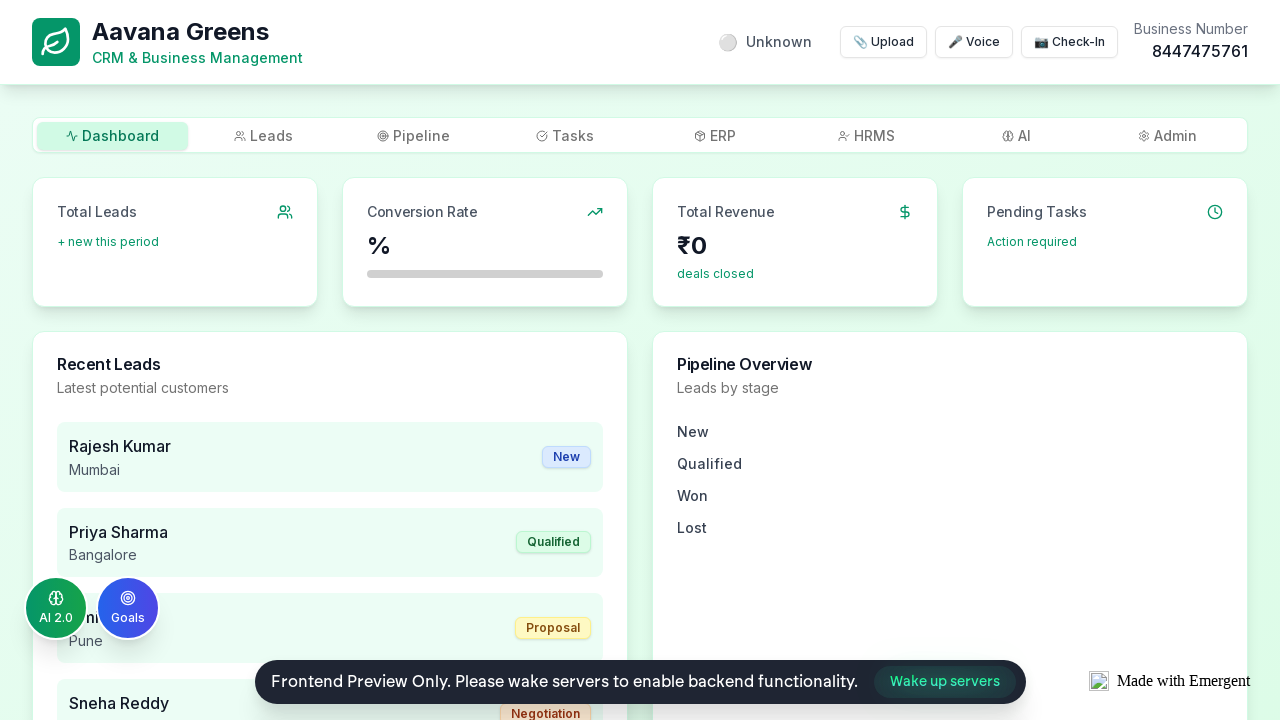

Located tab button for 'leads'
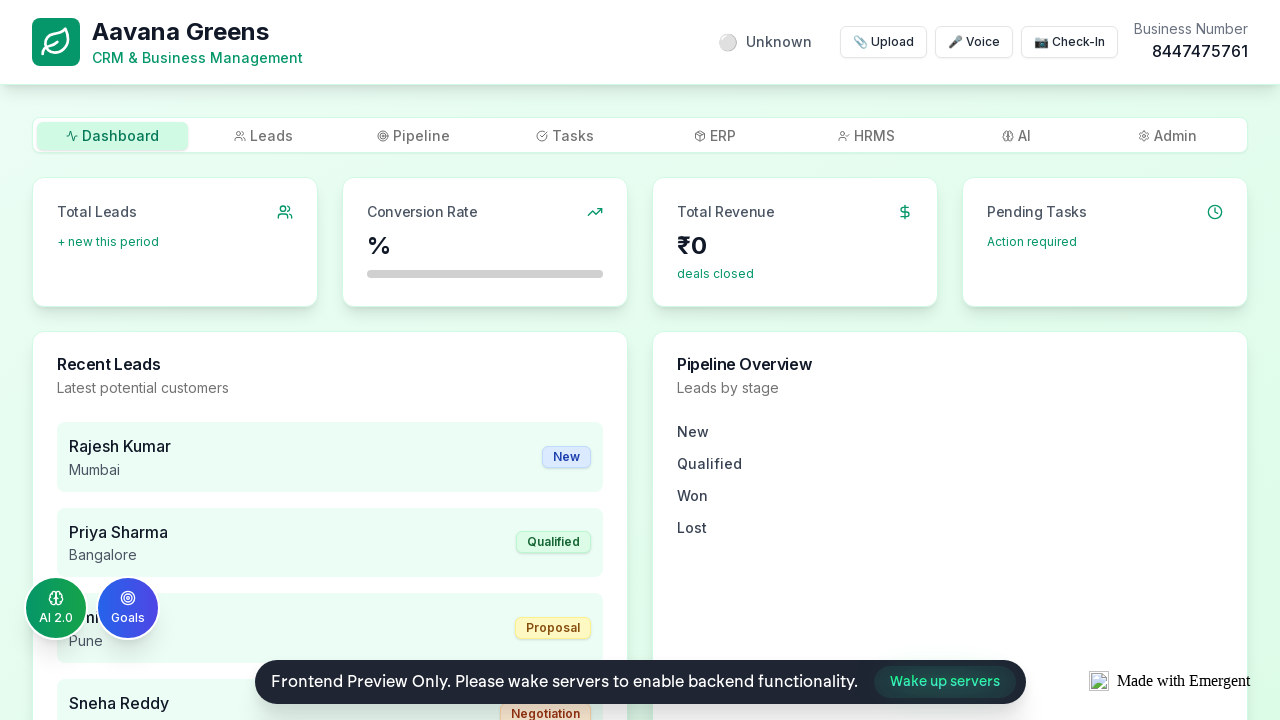

Located tab button for 'tasks'
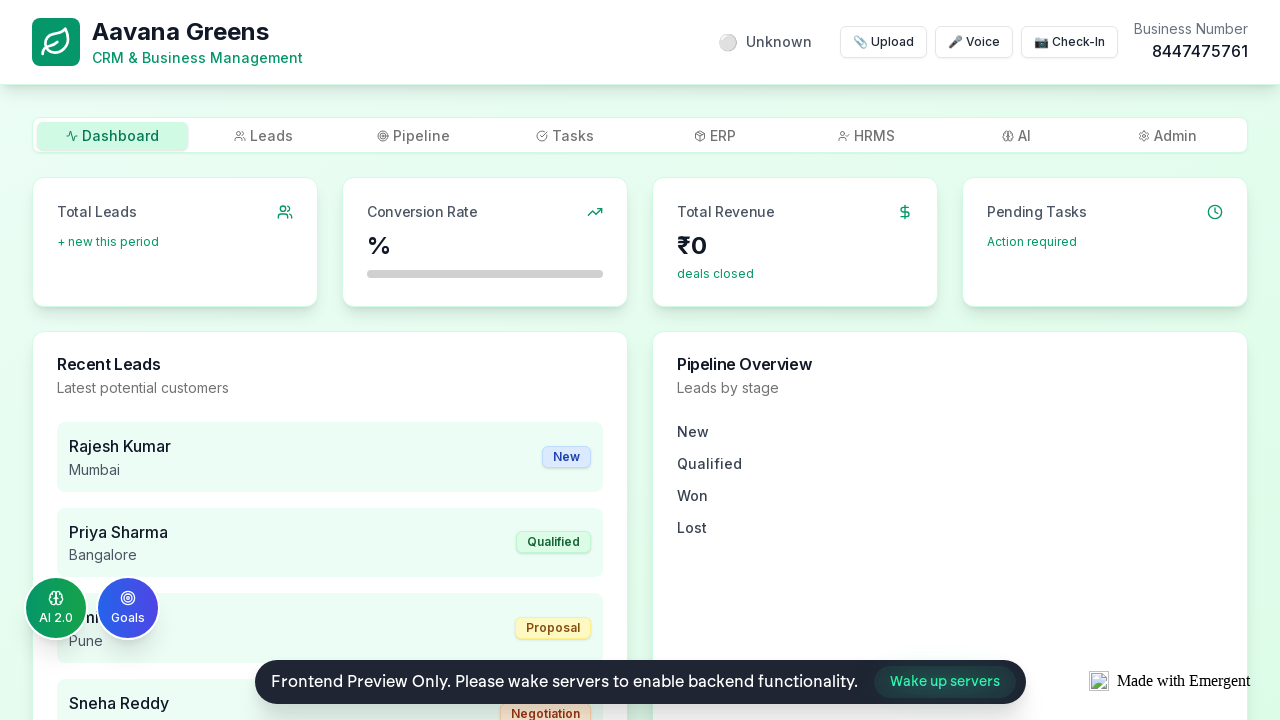

Located tab button for 'ai'
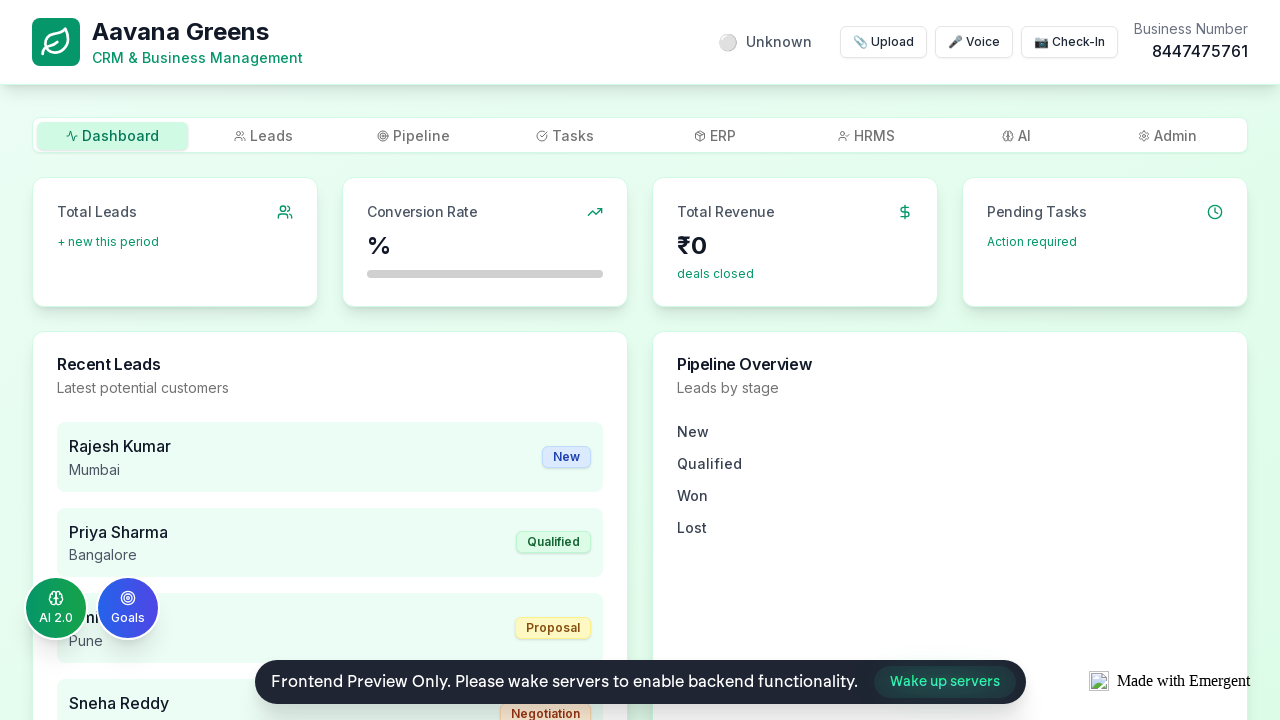

Located tab button for 'admin'
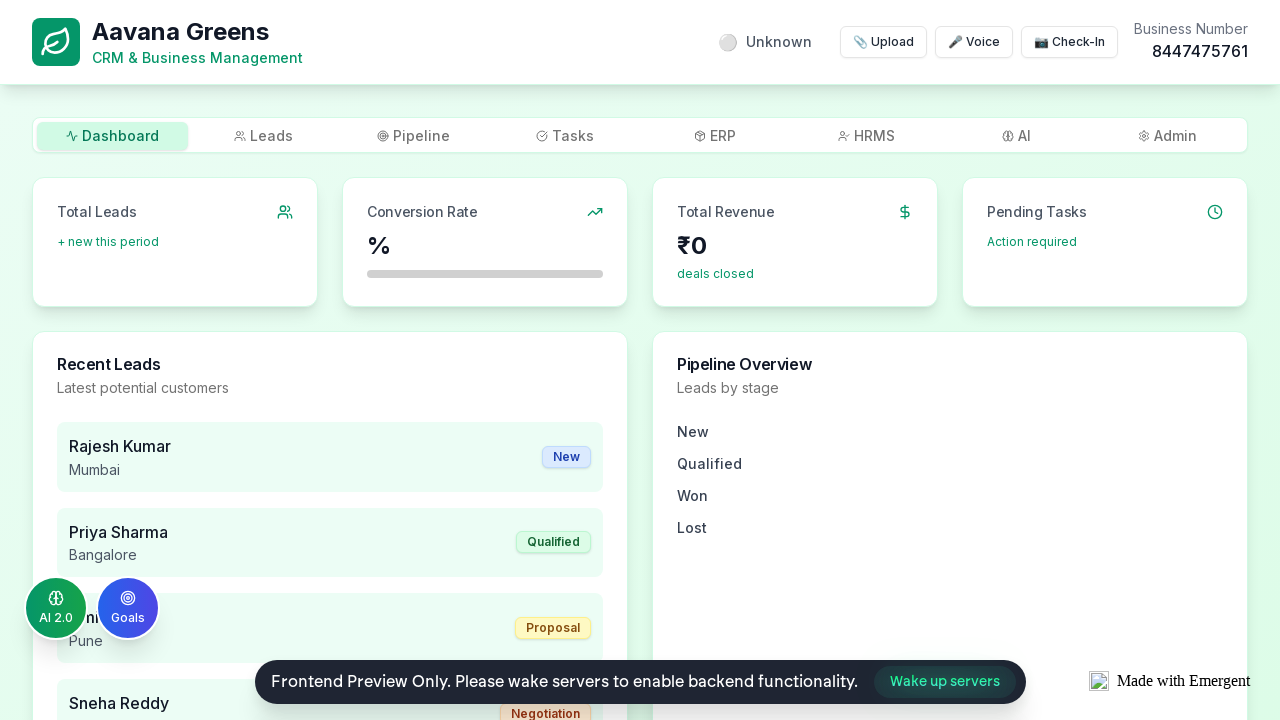

Located goals button (fixed bottom-right element)
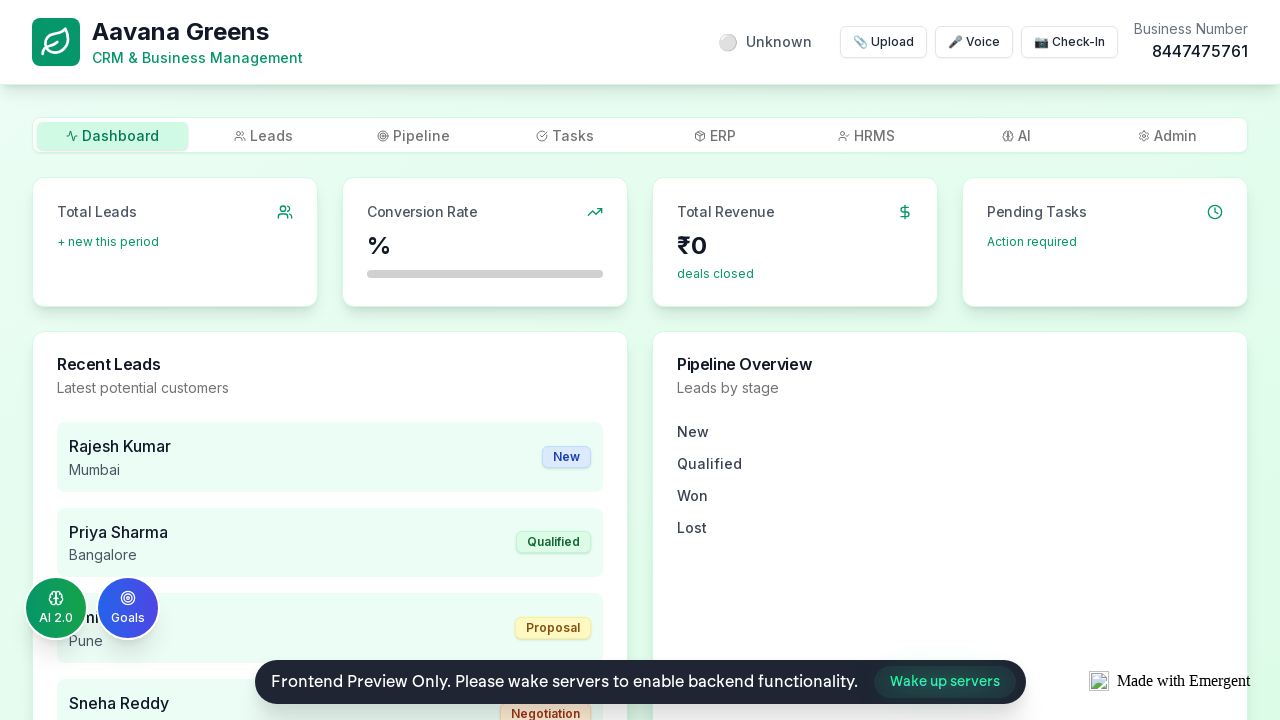

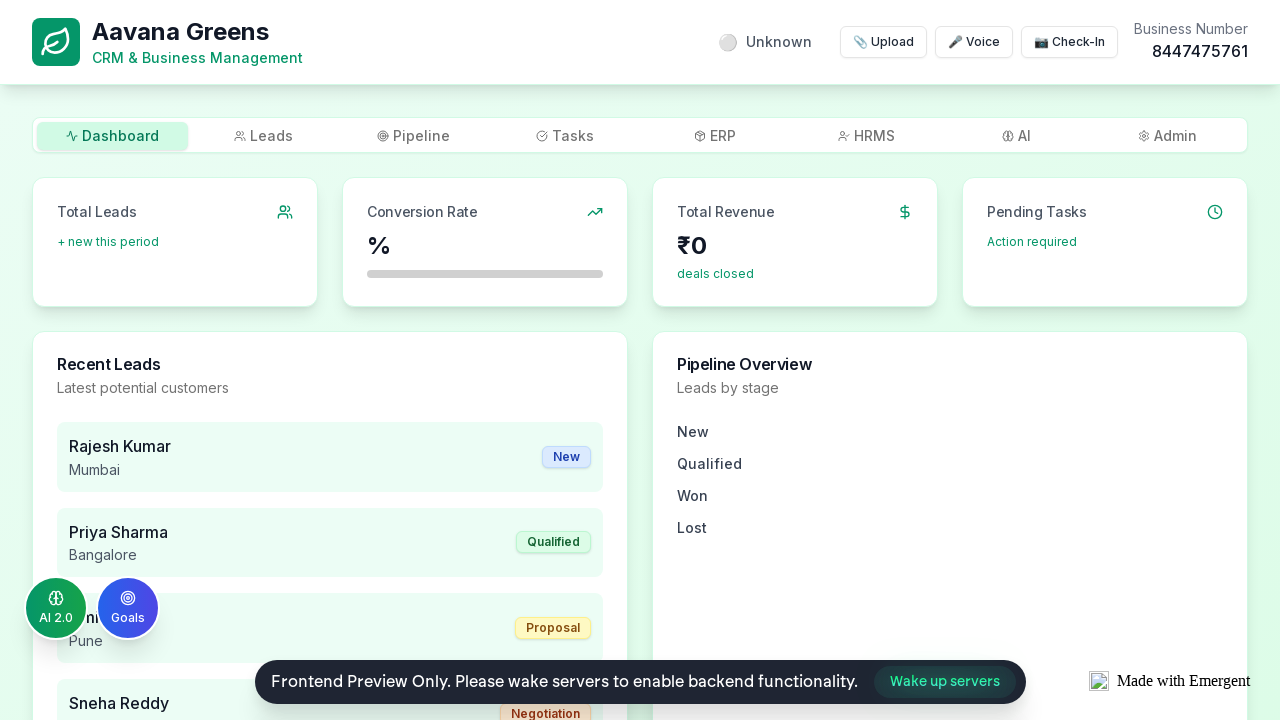